Tests various UI controls on a form page including dropdown selection, radio button clicking, checkbox toggling, and verifying link attributes without performing actual login

Starting URL: https://rahulshettyacademy.com/loginpagePractise/

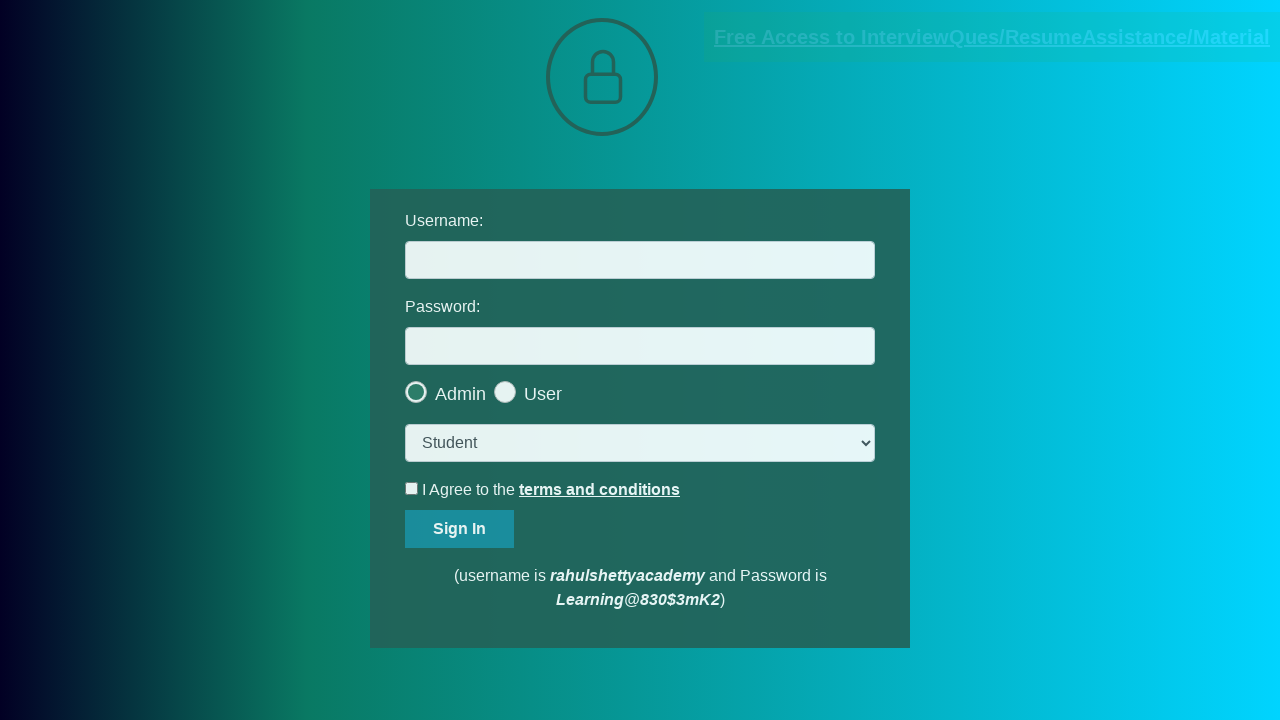

Selected 'consult' option from dropdown on select.form-control
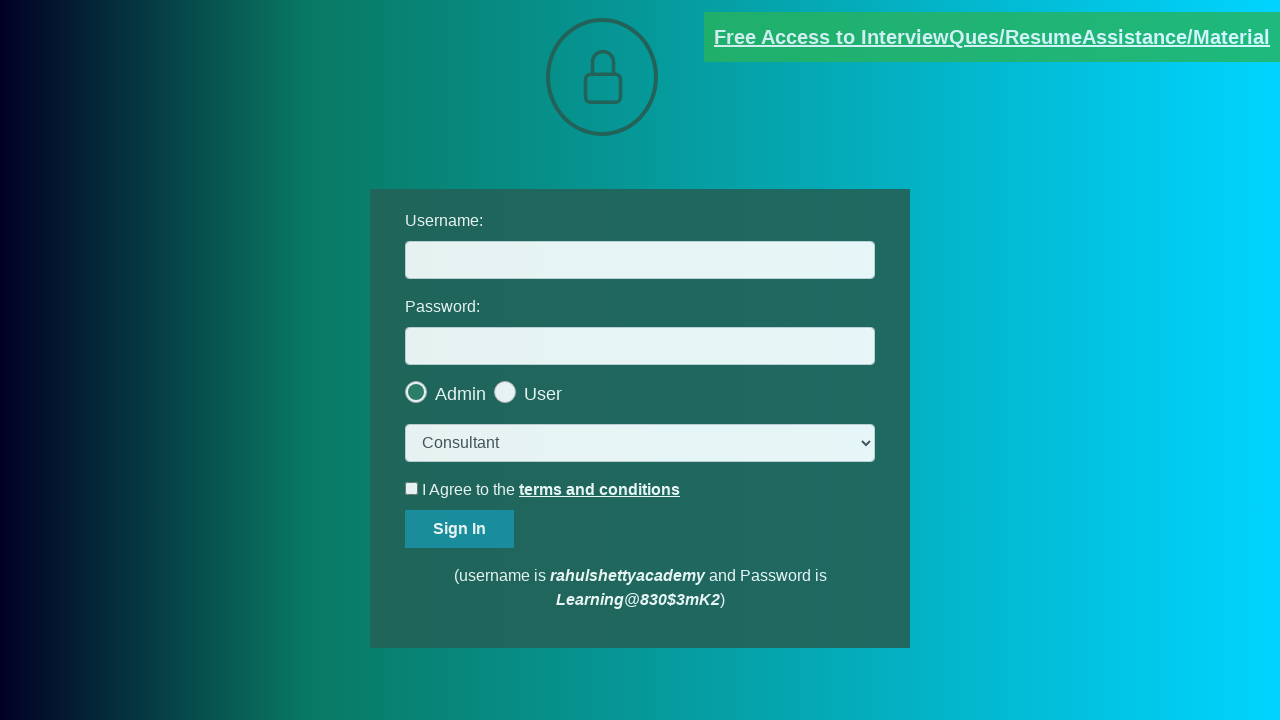

Clicked the last radio button for user type selection at (543, 394) on .radiotextsty >> nth=-1
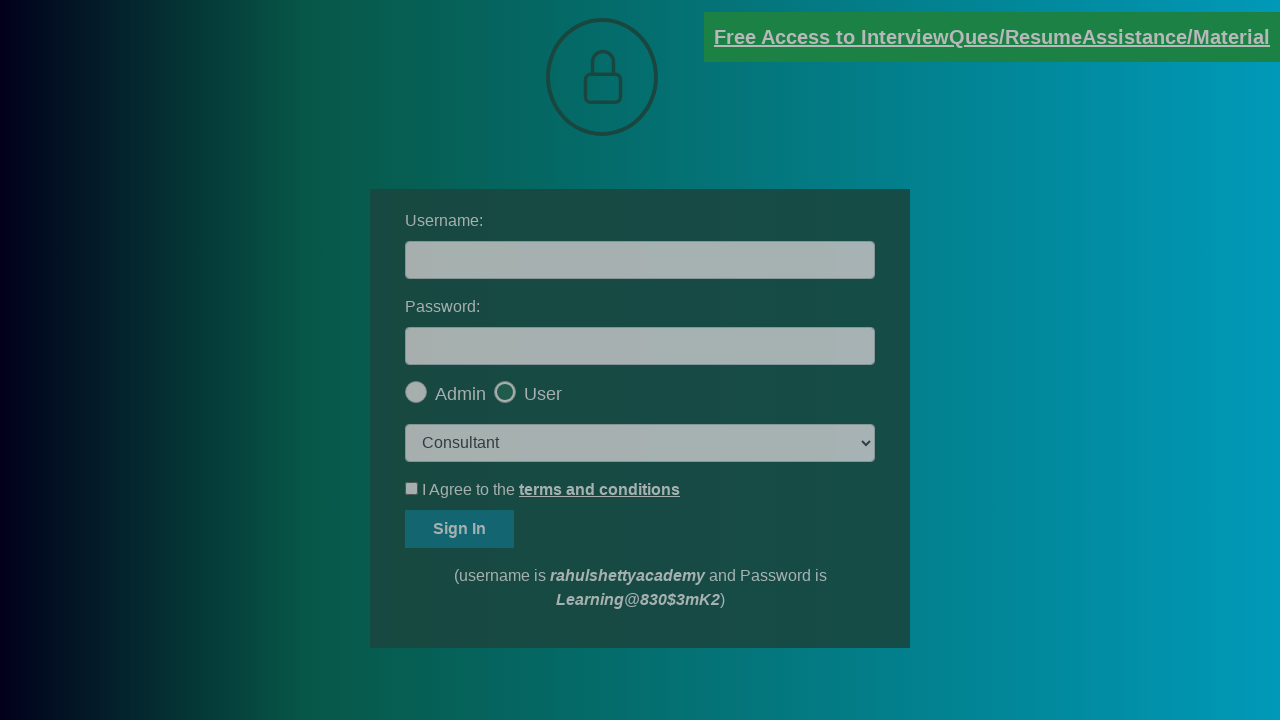

Clicked okay button on popup at (698, 144) on #okayBtn
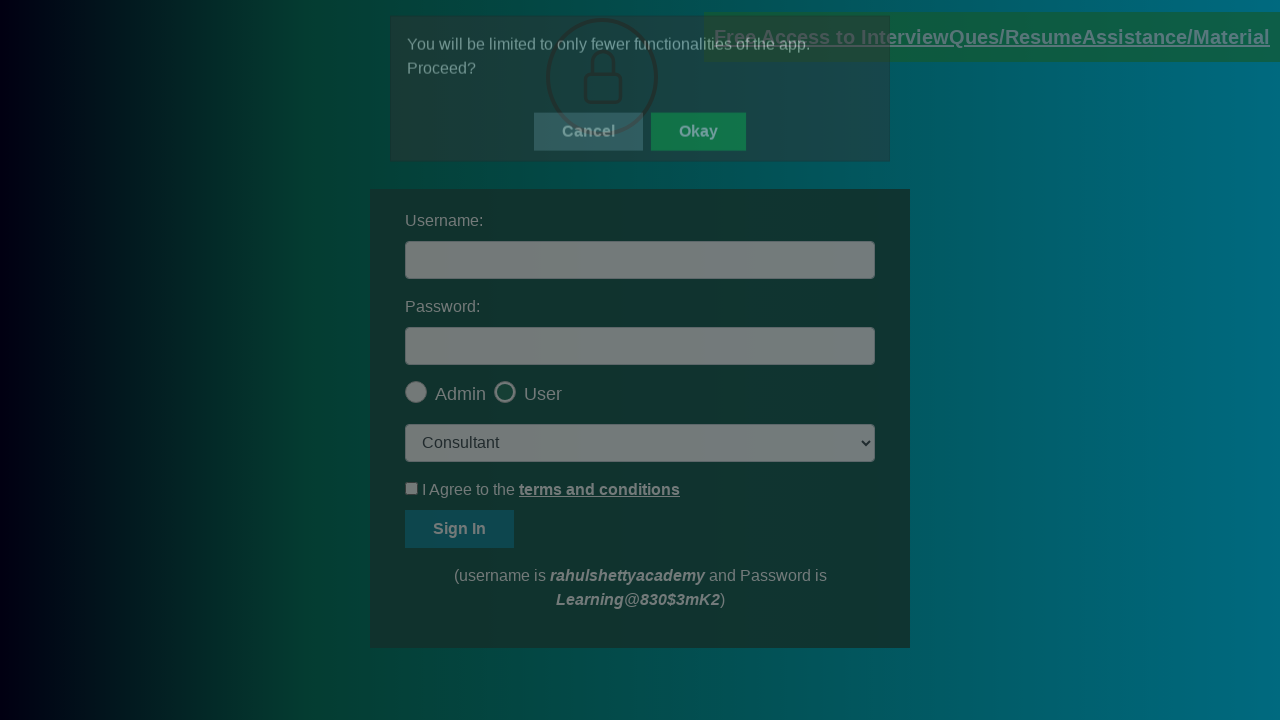

Clicked terms checkbox at (412, 488) on #terms
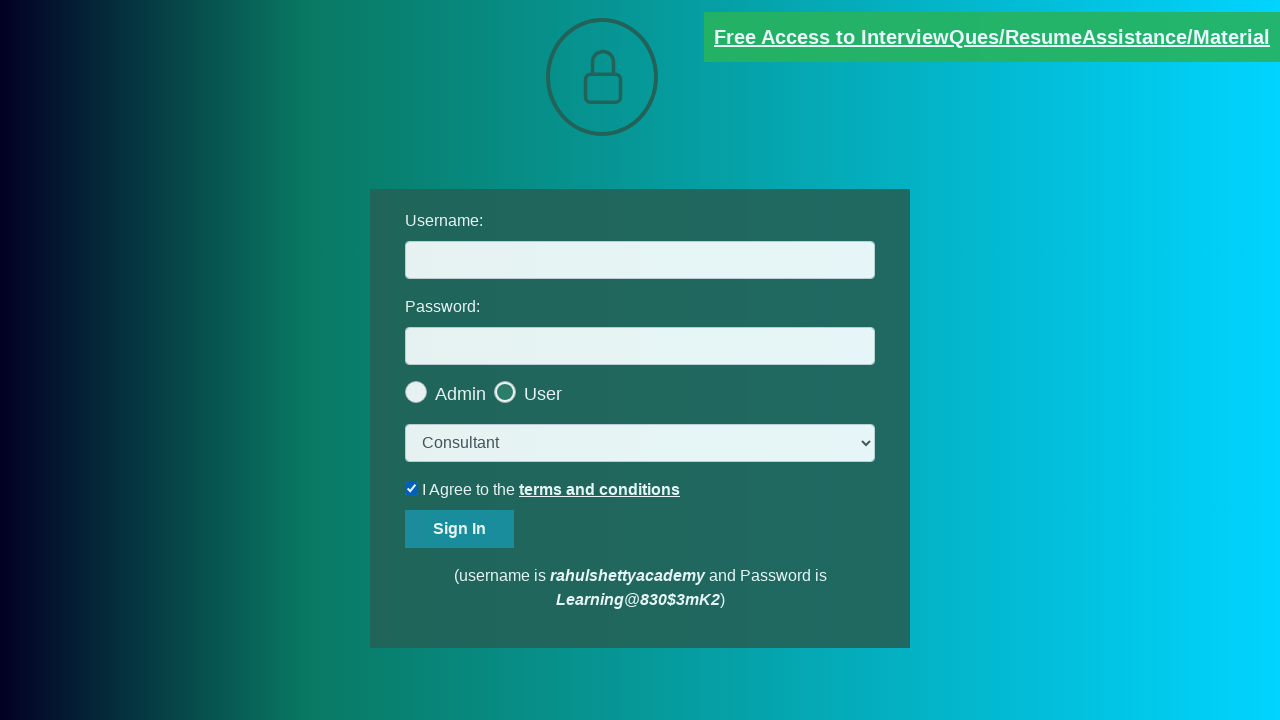

Verified terms checkbox is checked
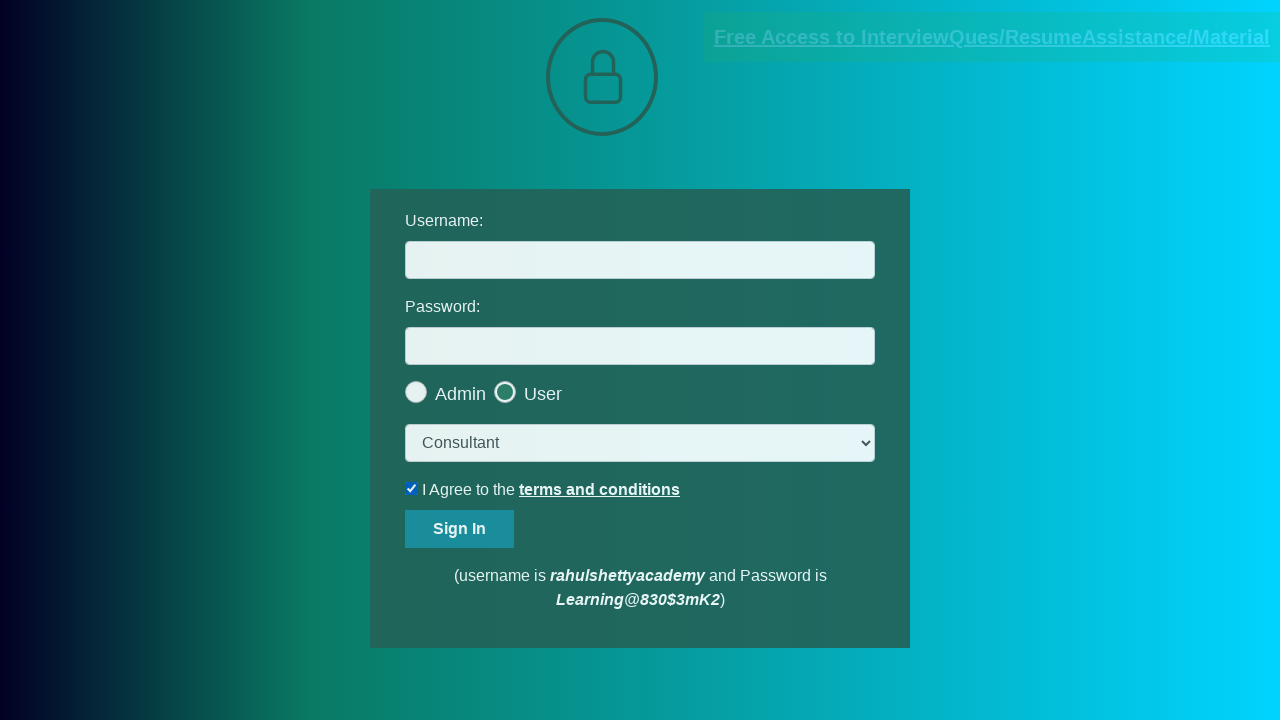

Unchecked the terms checkbox at (412, 488) on #terms
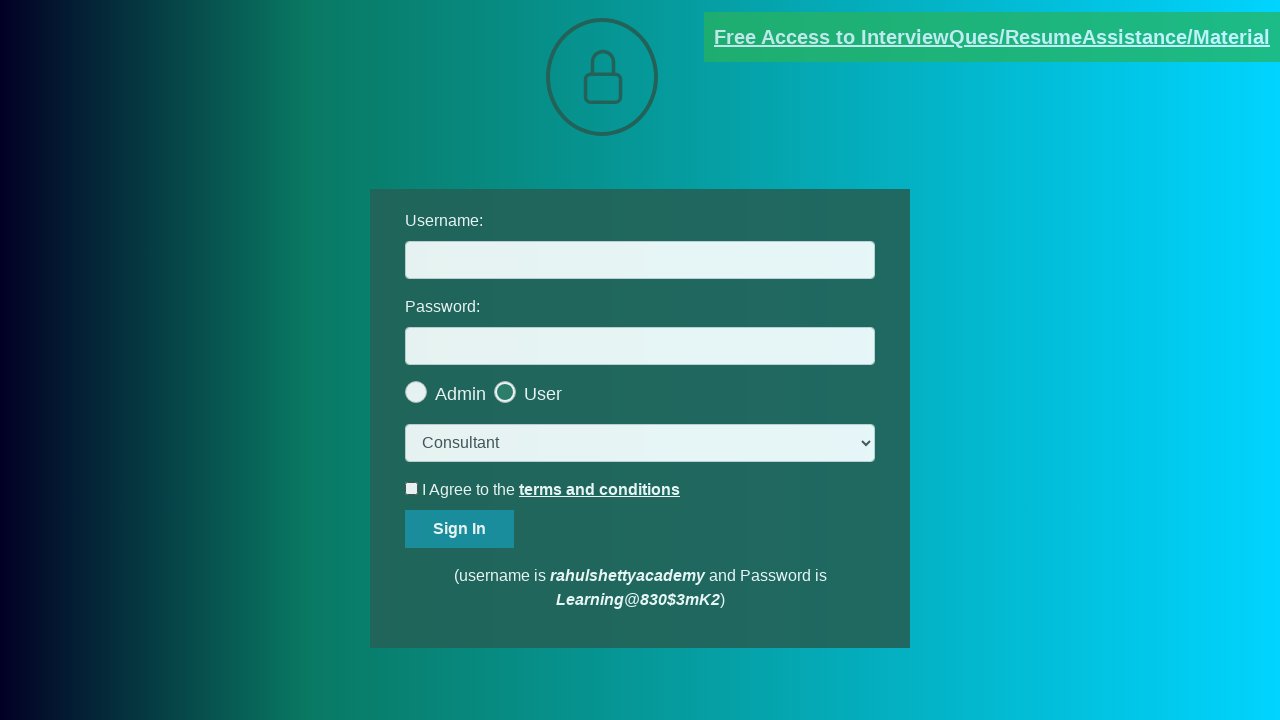

Verified terms checkbox is unchecked
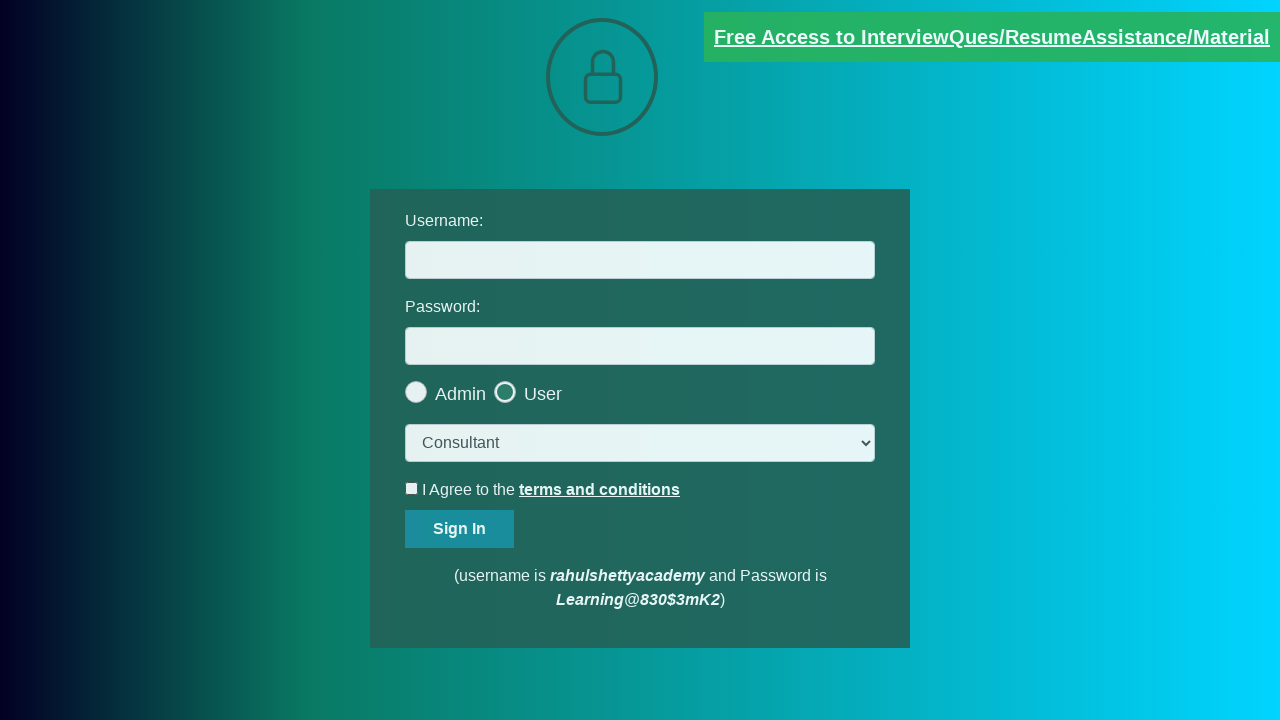

Verified document link has 'blinkingText' class attribute
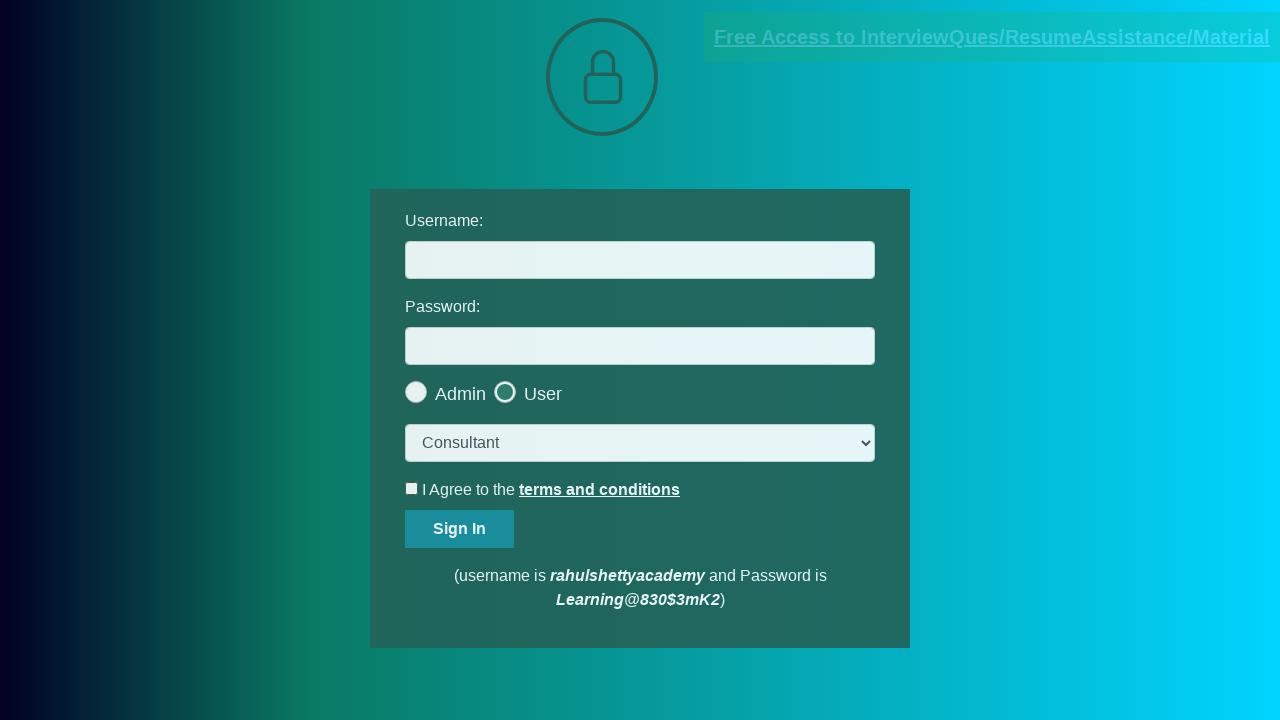

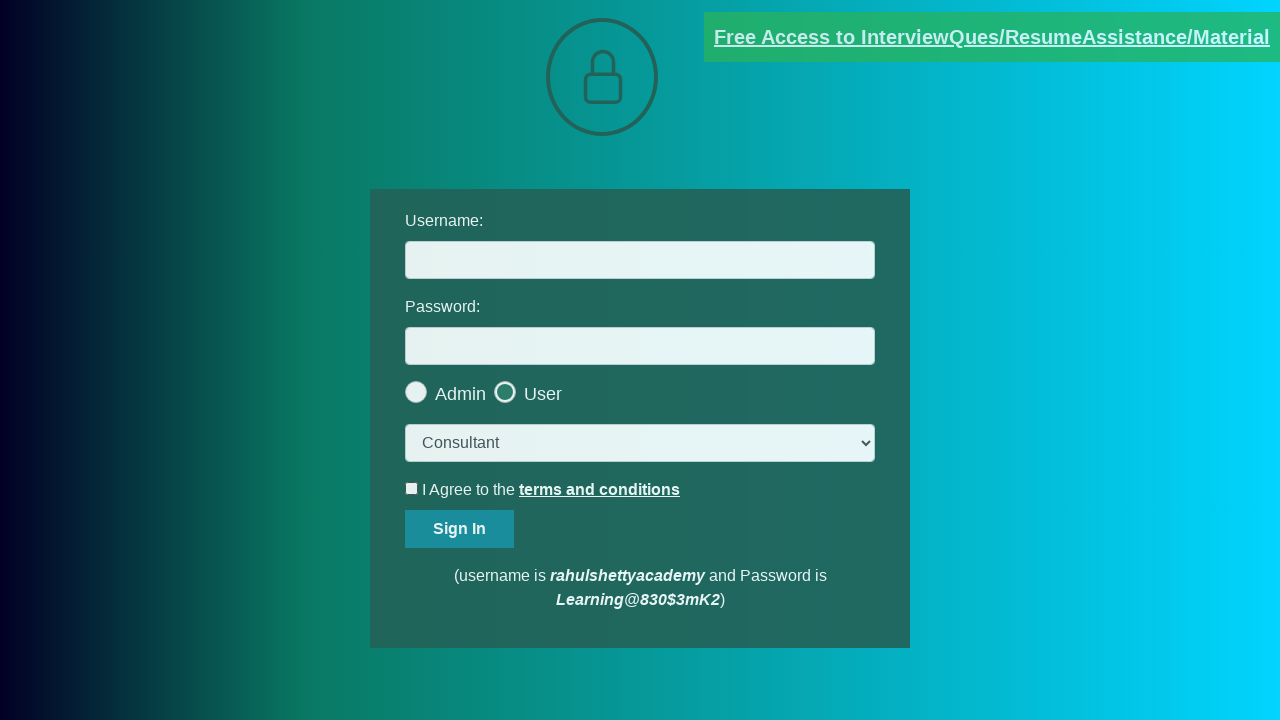